Tests link text locator functionality by navigating to a test page and clicking on a link that opens a popup window

Starting URL: http://omayo.blogspot.com/

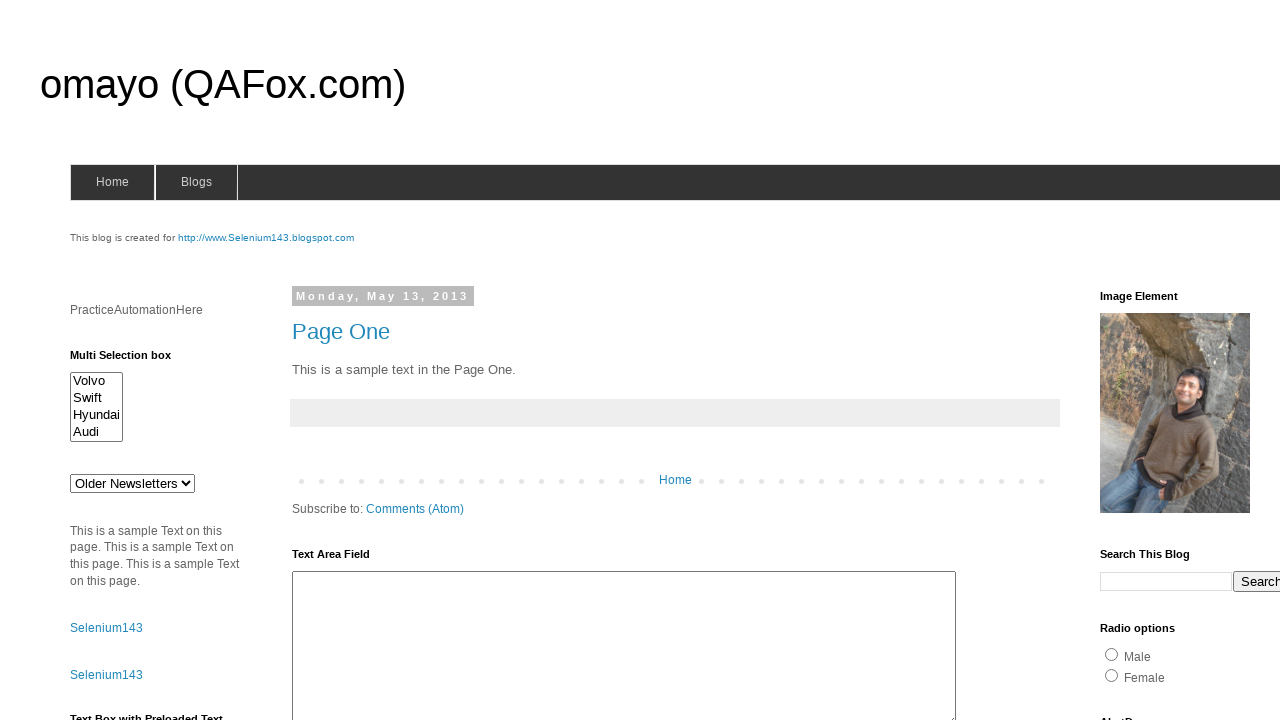

Clicked on 'Open a popup window' link at (132, 360) on text=Open a popup window
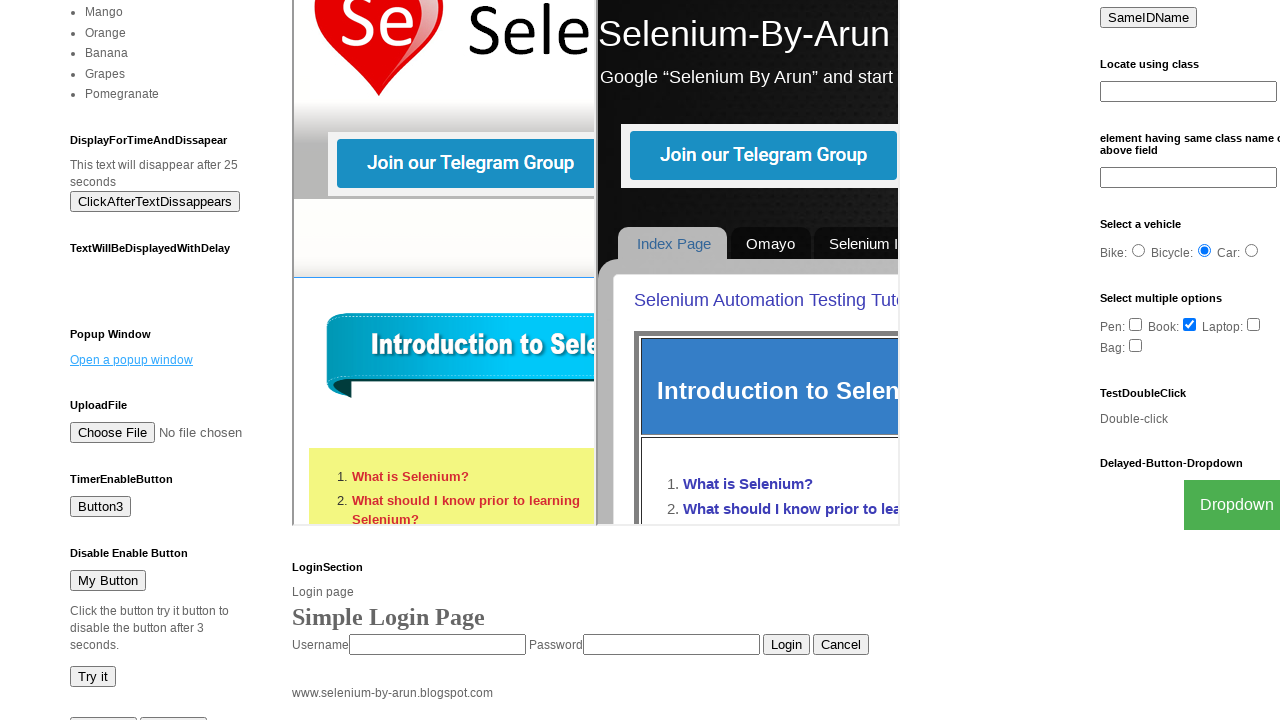

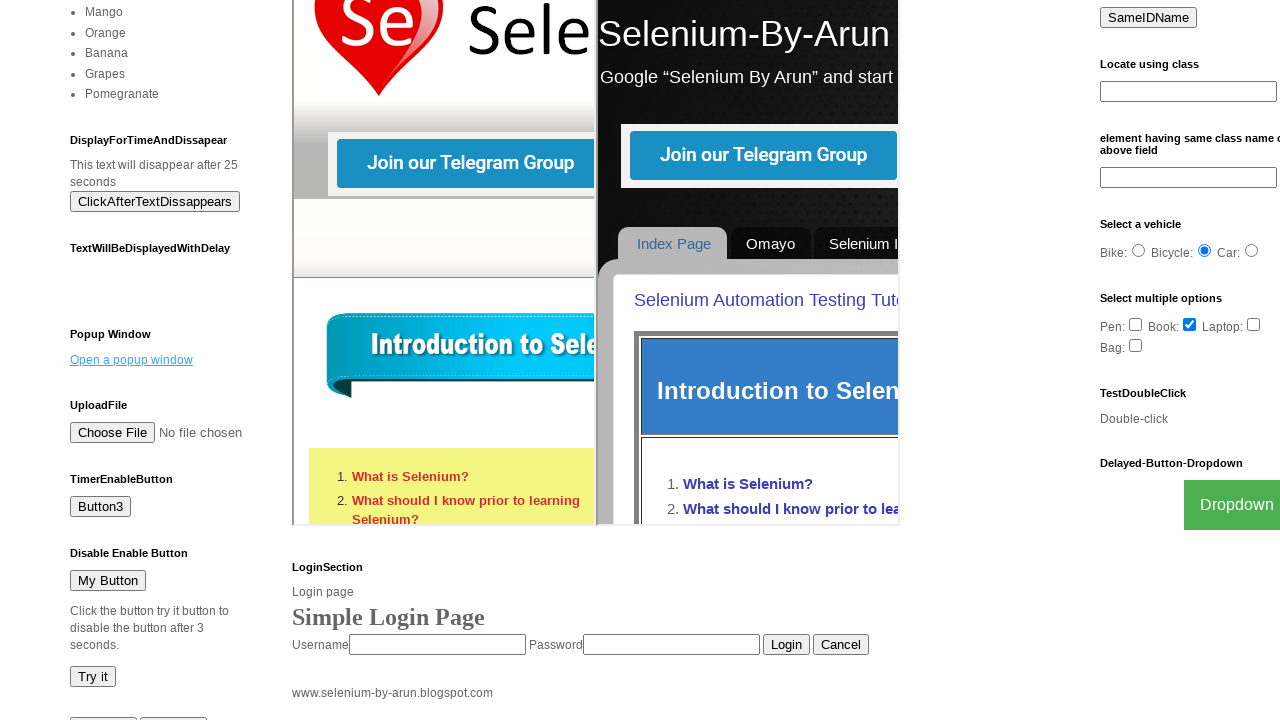